Downloads a file from a public test website by clicking on a file link and verifies the downloaded file name

Starting URL: http://the-internet.herokuapp.com/download

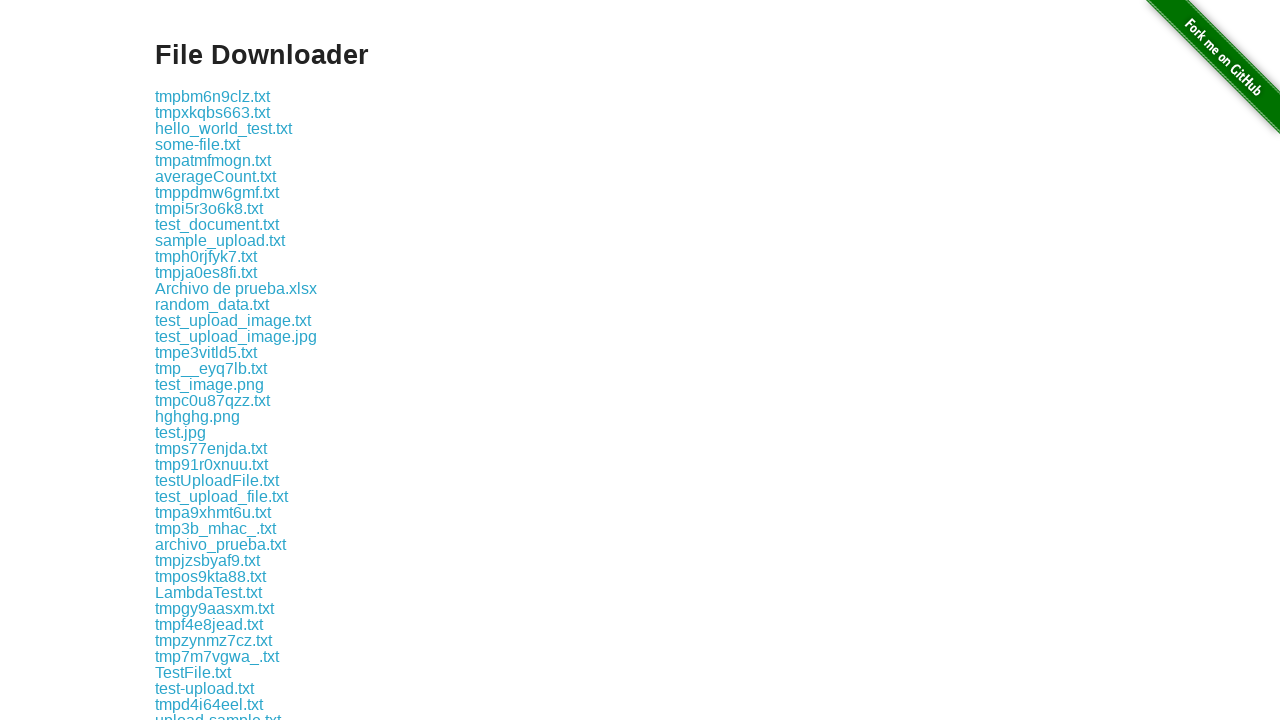

Clicked on file link 'some-file.txt' to initiate download at (198, 144) on a:has-text('some-file.txt')
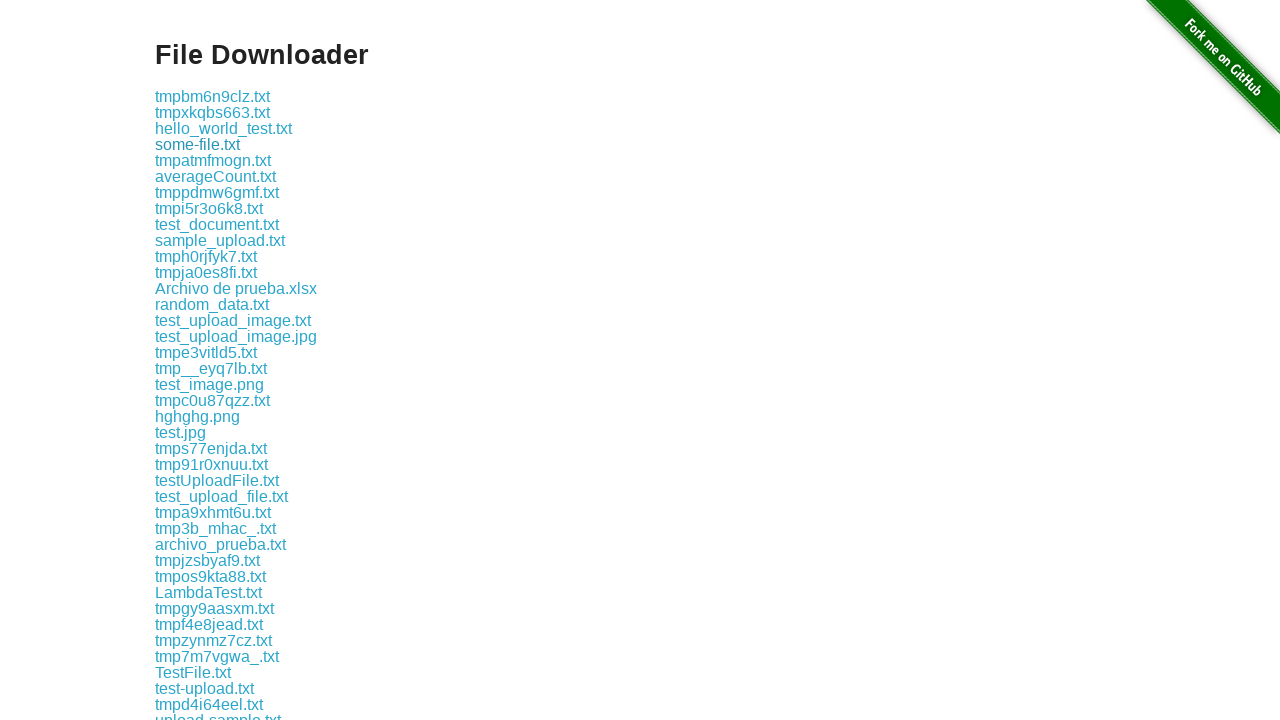

File download completed
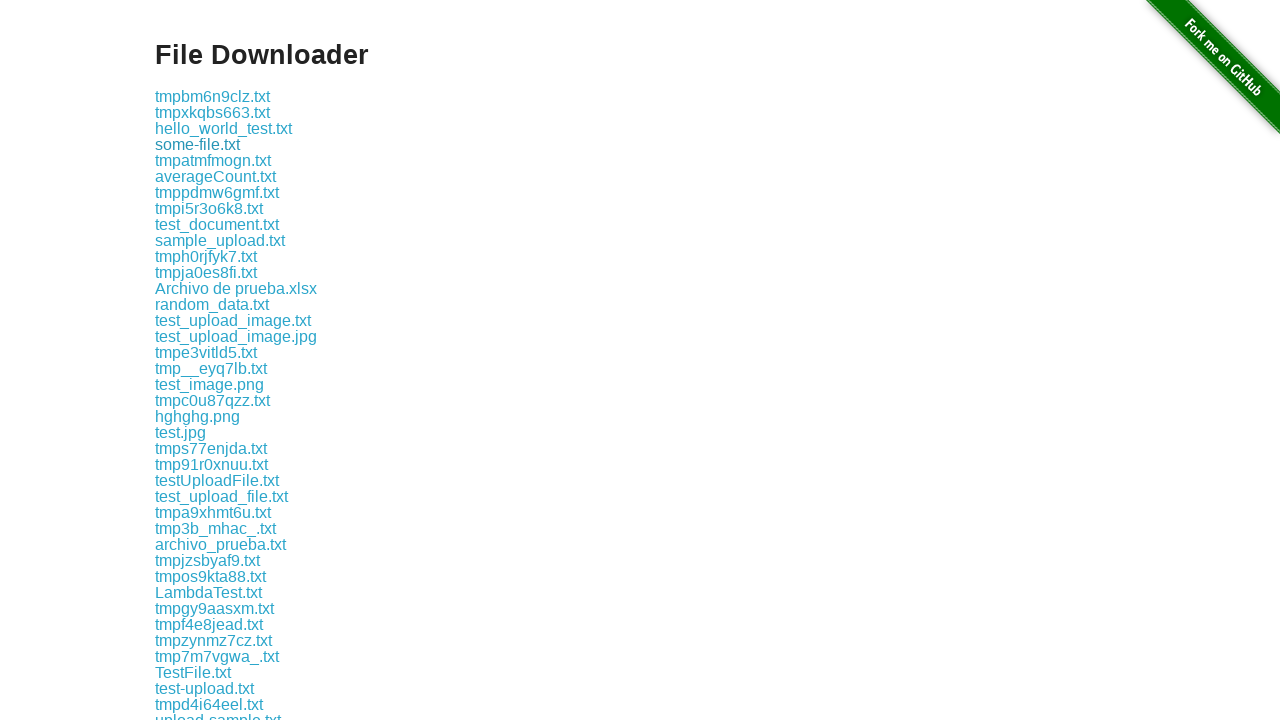

Verified downloaded file name is 'some-file.txt'
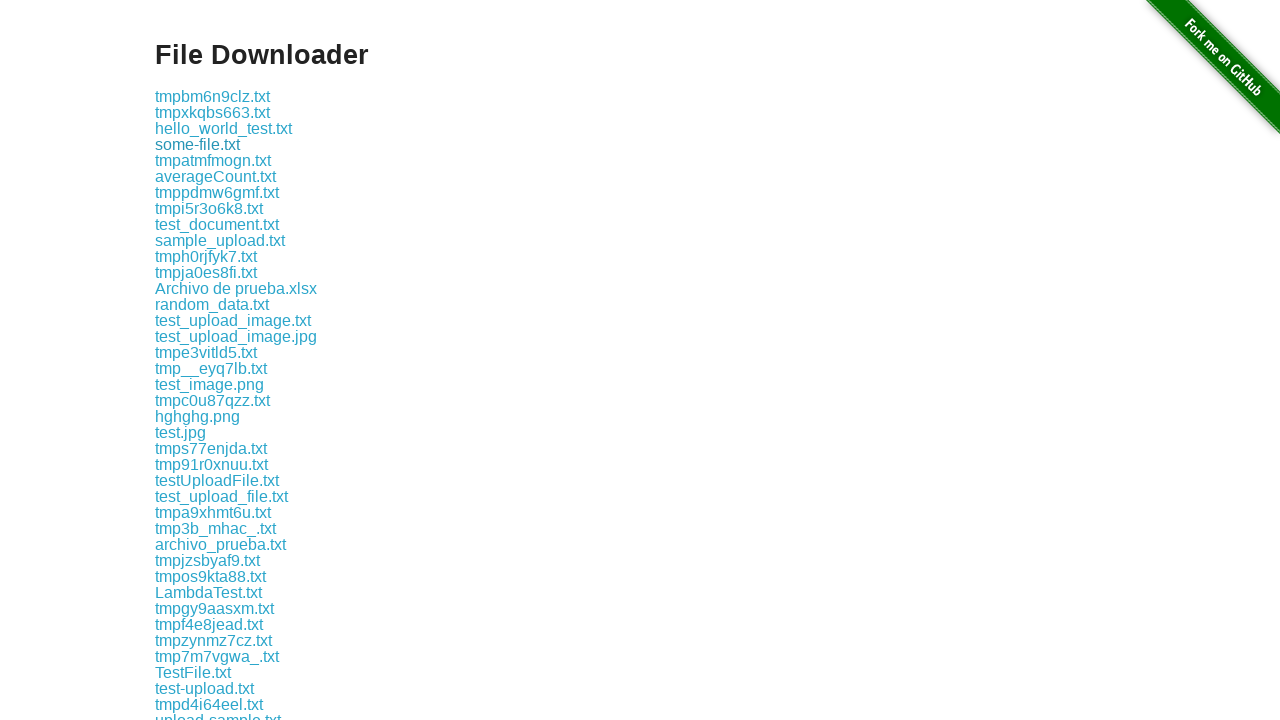

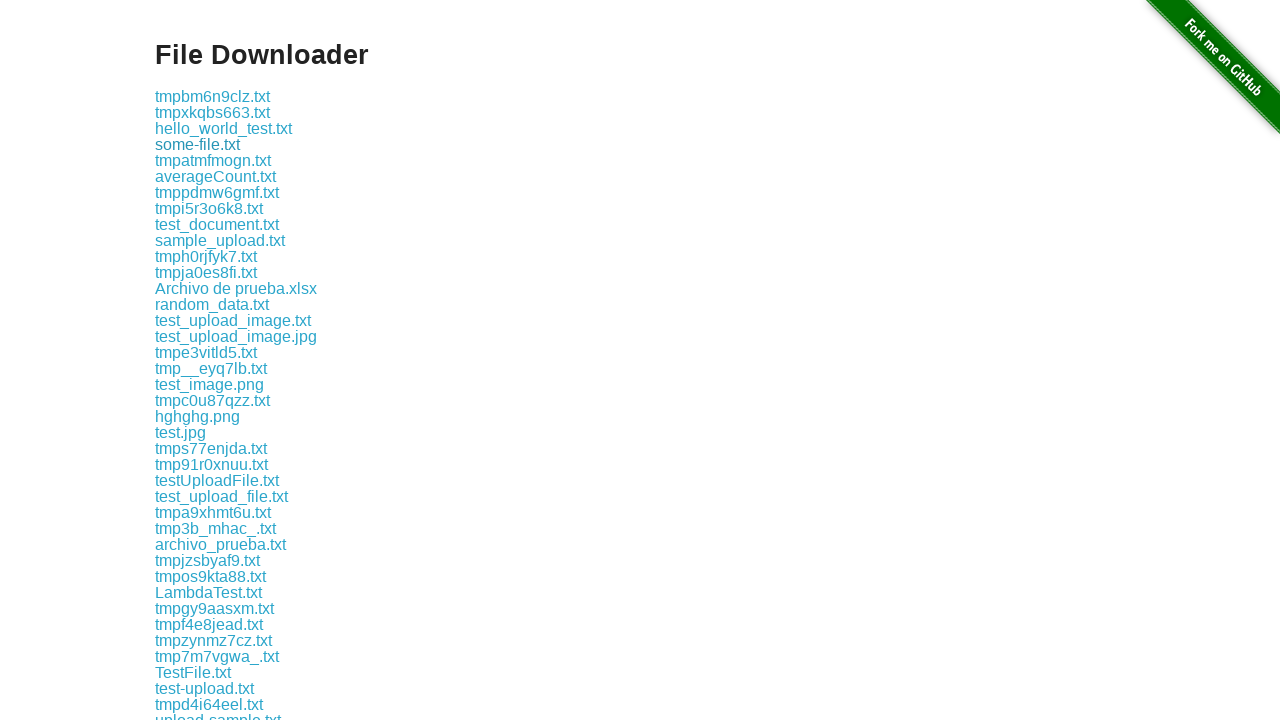